Tests the book review submission process by navigating to a book, clicking on reviews tab, rating it with 5 stars, and submitting a review with comment, name and email.

Starting URL: http://practice.automationtesting.in/

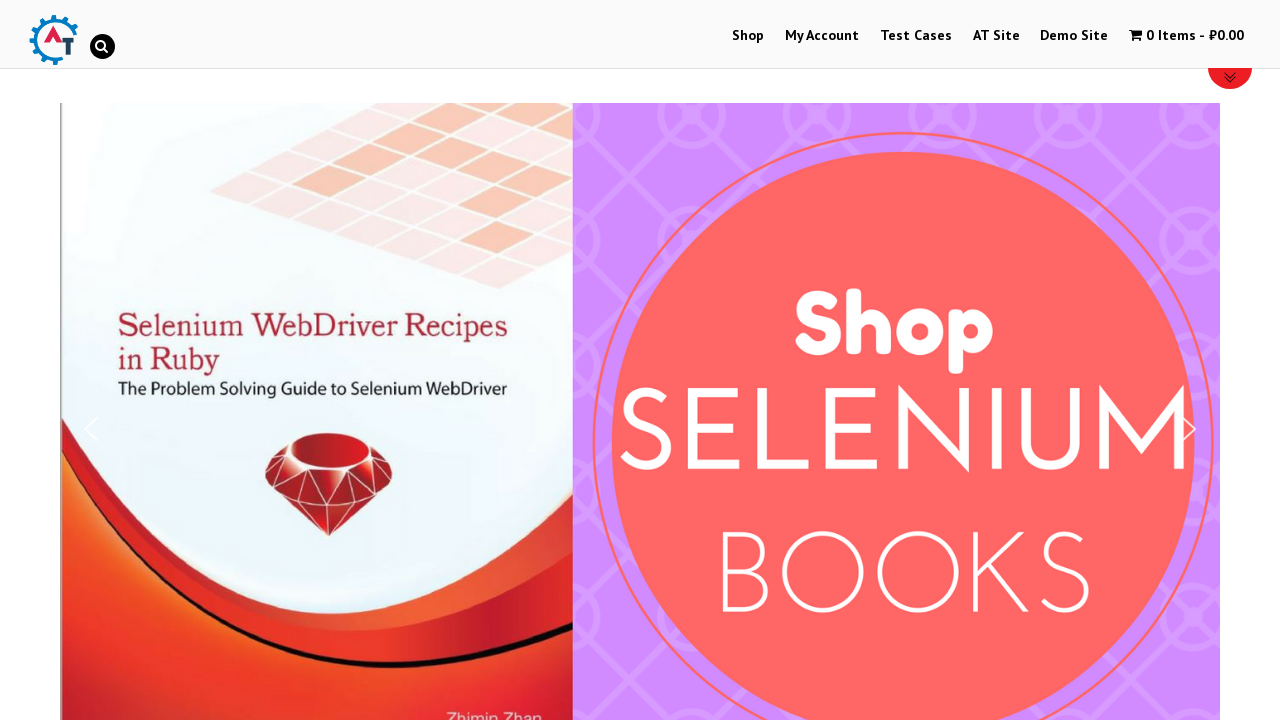

Scrolled down 600px to view book listings
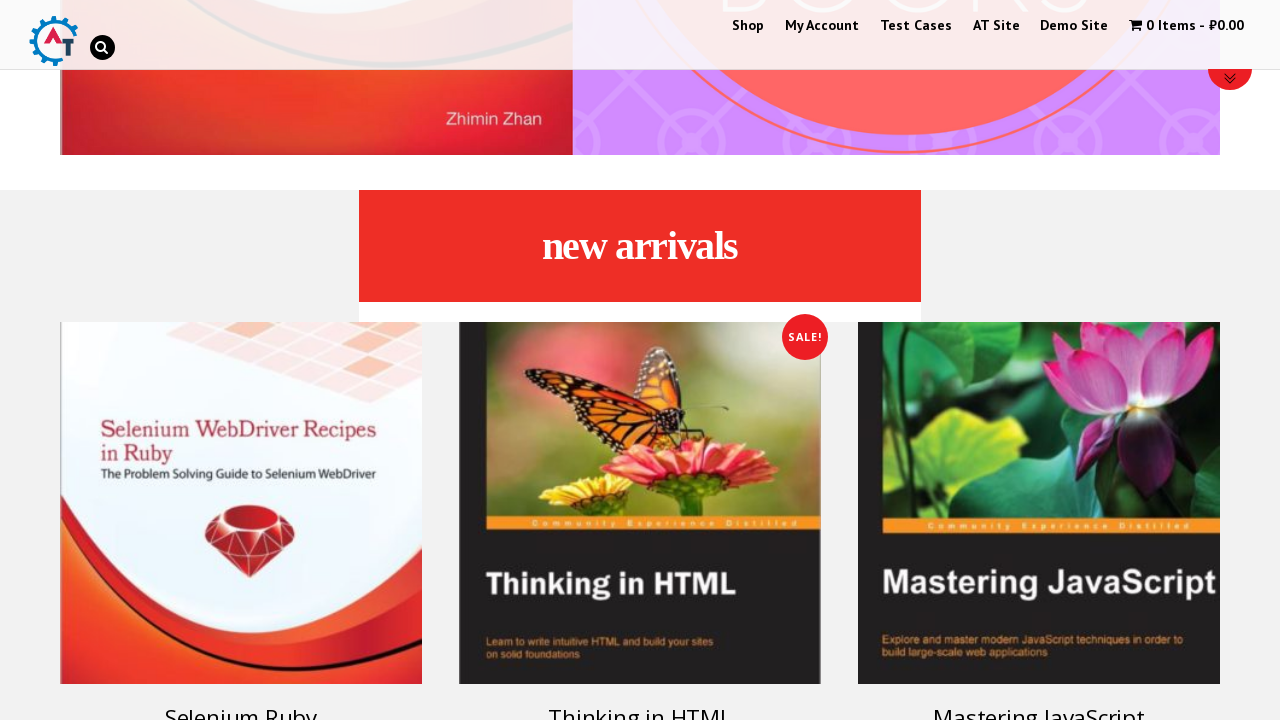

Clicked on Selenium Ruby book at (241, 702) on text=Selenium Ruby
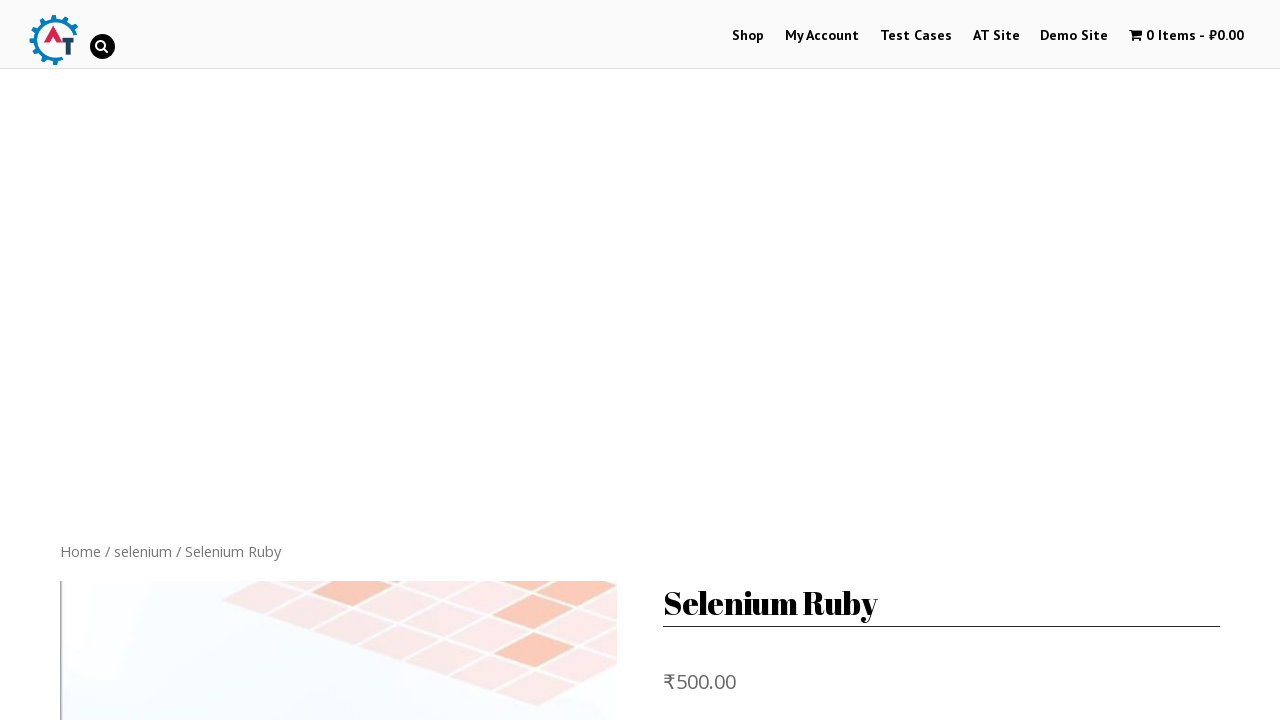

Clicked on Reviews tab at (309, 360) on [href='#tab-reviews']
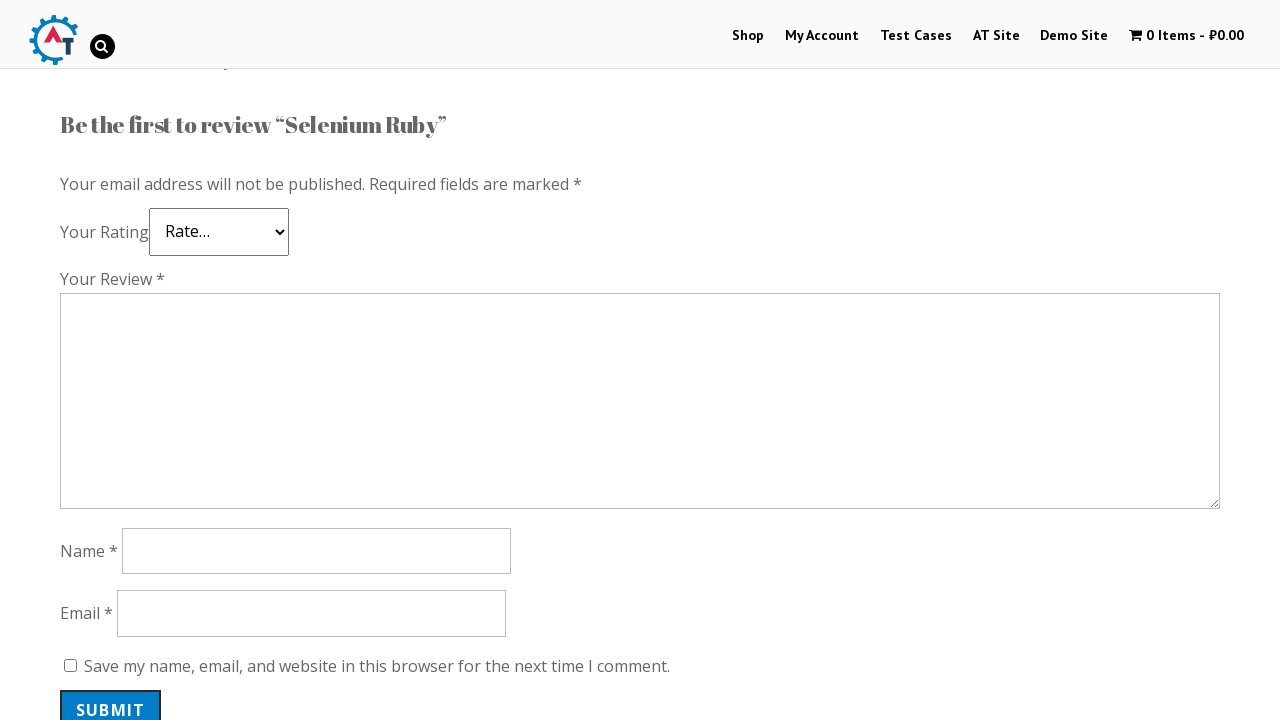

Clicked 5-star rating at (132, 244) on .stars .star-5
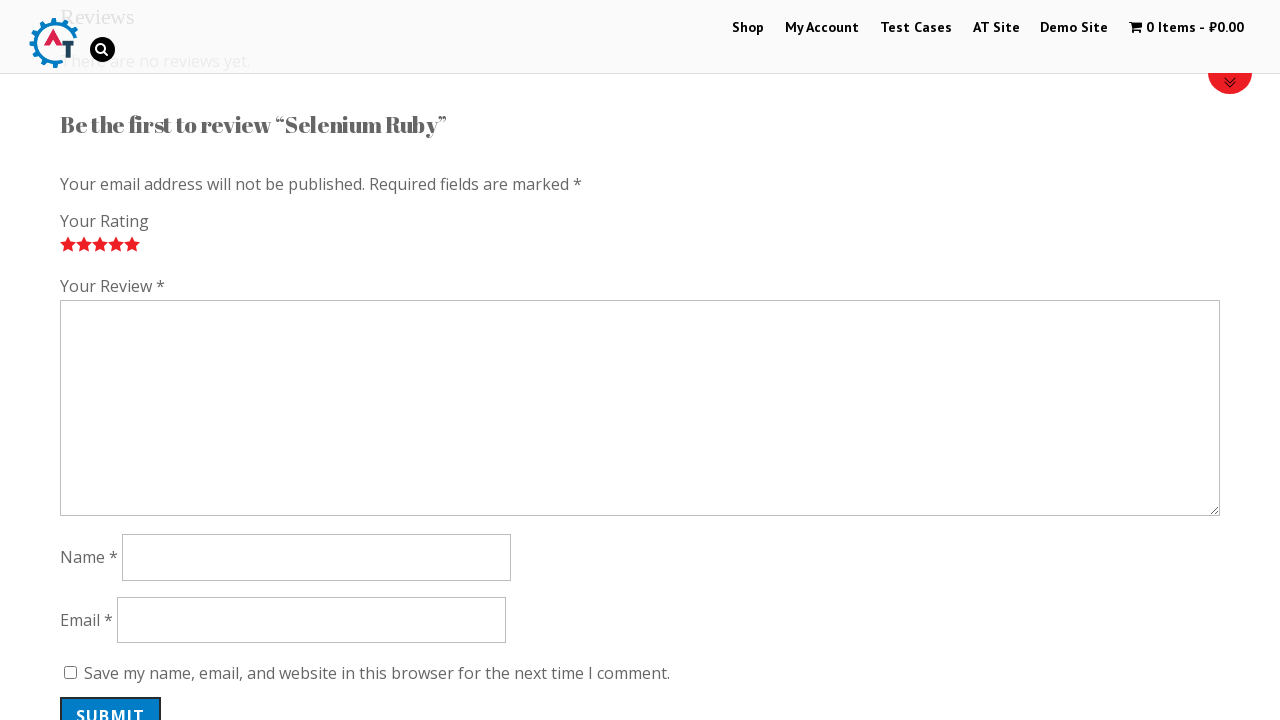

Filled review comment with 'Nice book!' on #comment
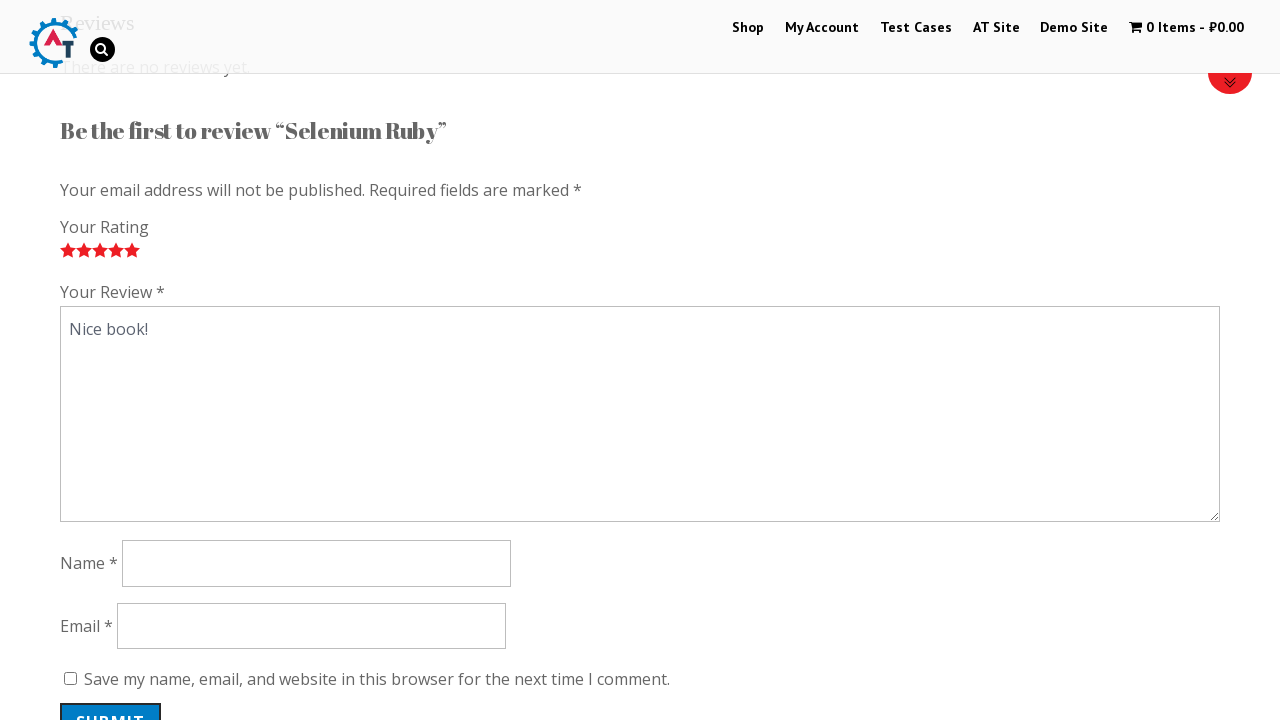

Filled reviewer name with 'Ekaterina' on #author
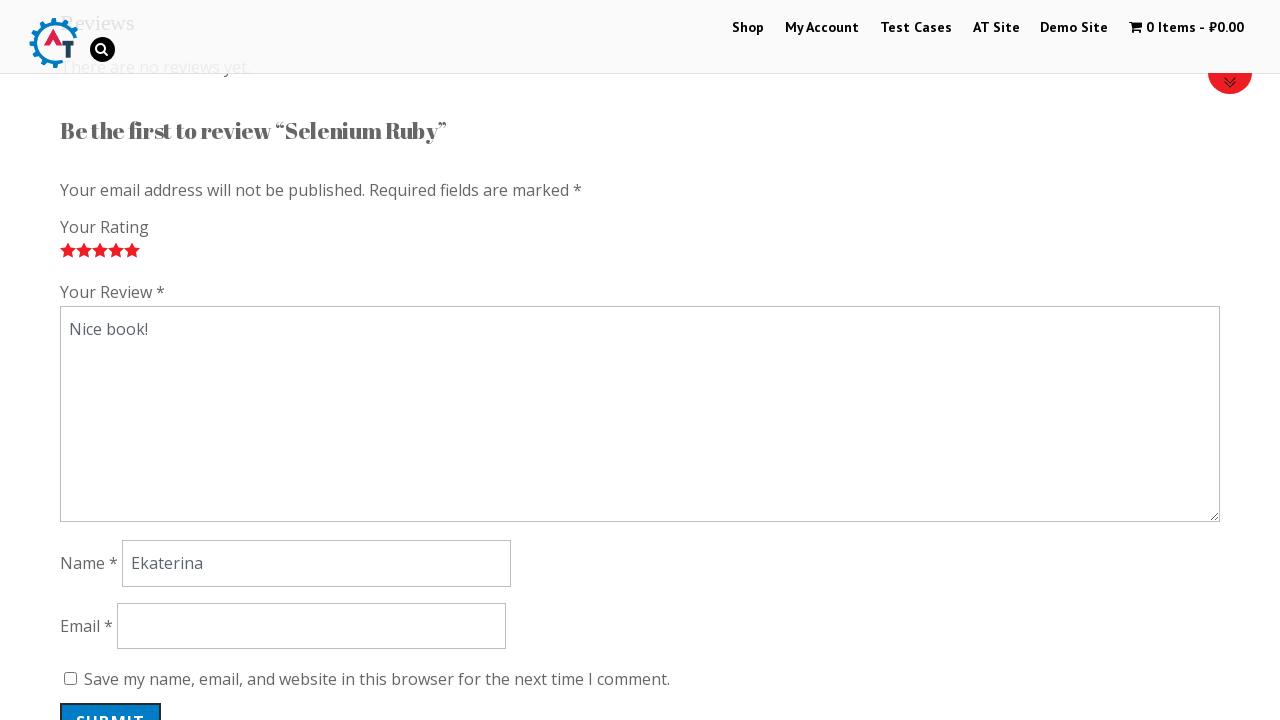

Filled reviewer email with 'testuser123@example.com' on #email
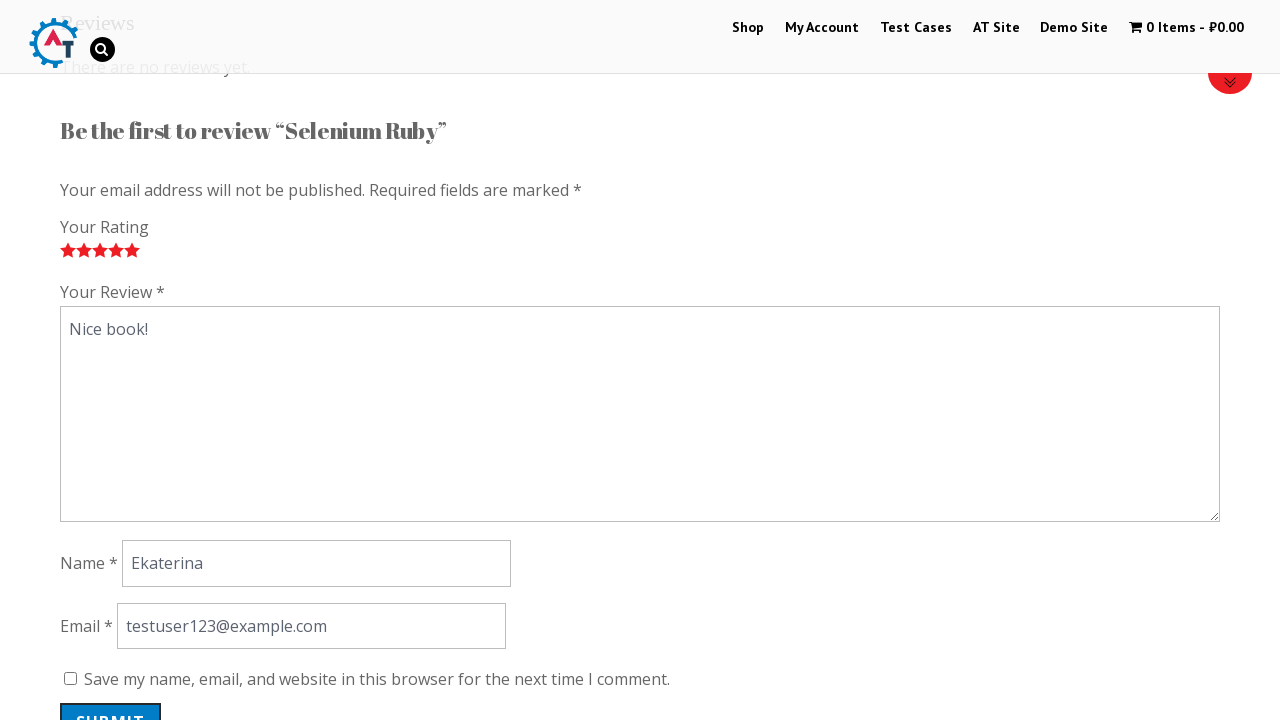

Submitted the book review at (111, 700) on #submit
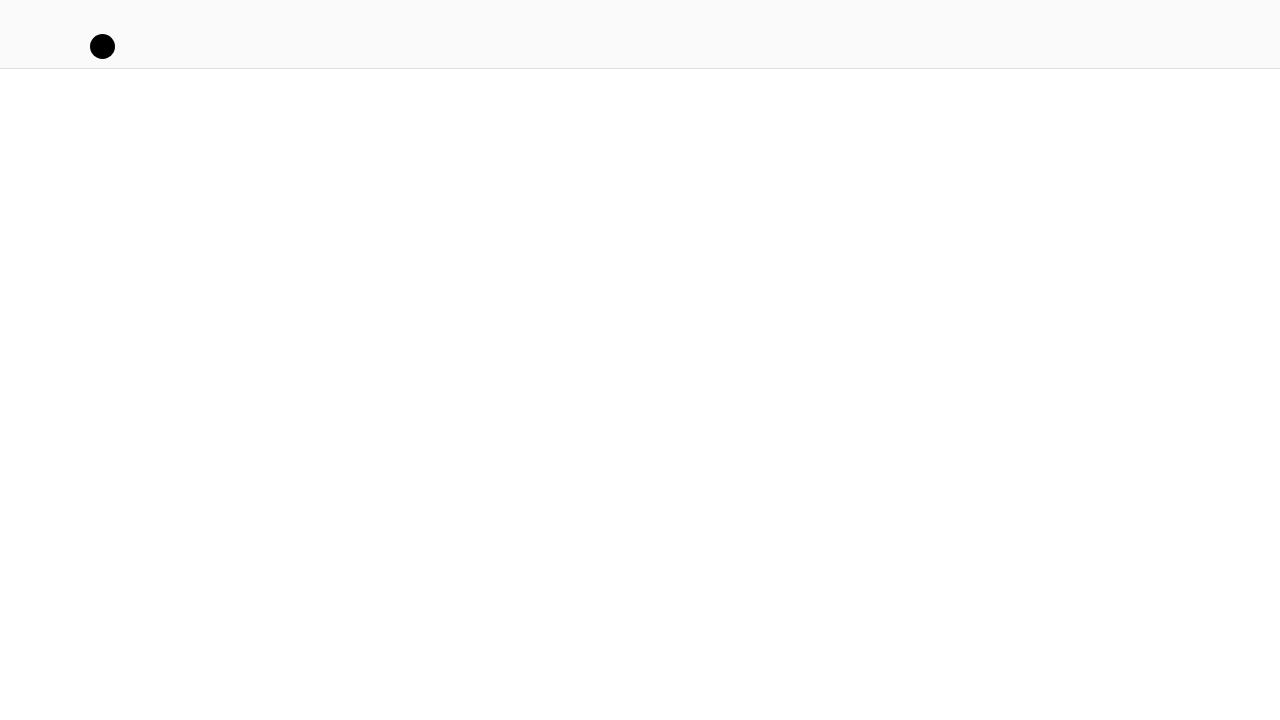

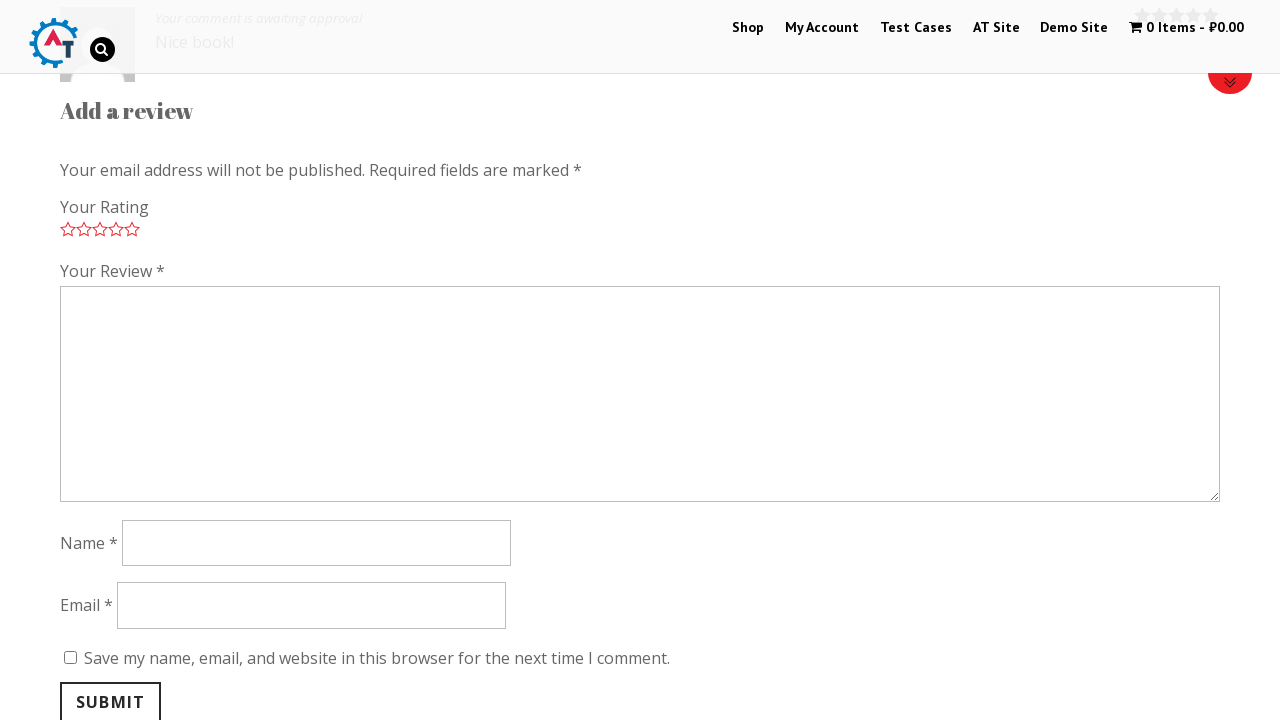